Tests that registration form shows reCaptcha error when submitting without completing captcha verification

Starting URL: https://demoqa.com/

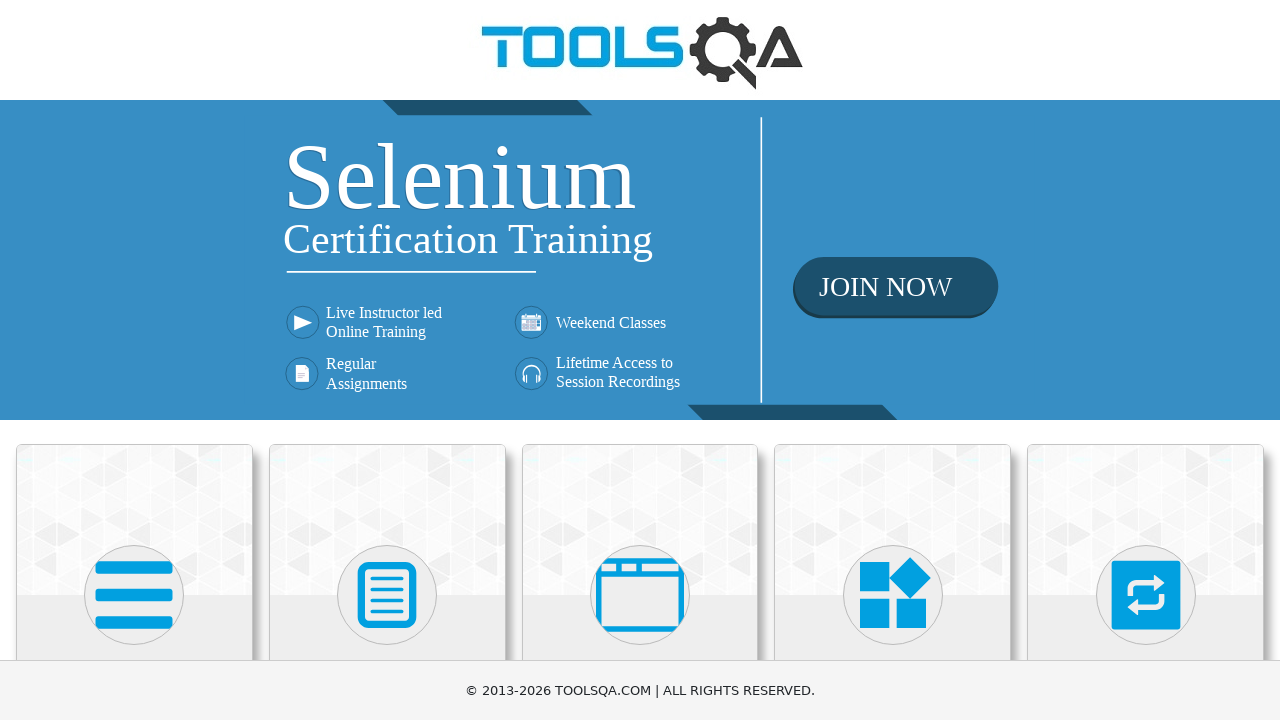

Navigated to demoqa.com home page
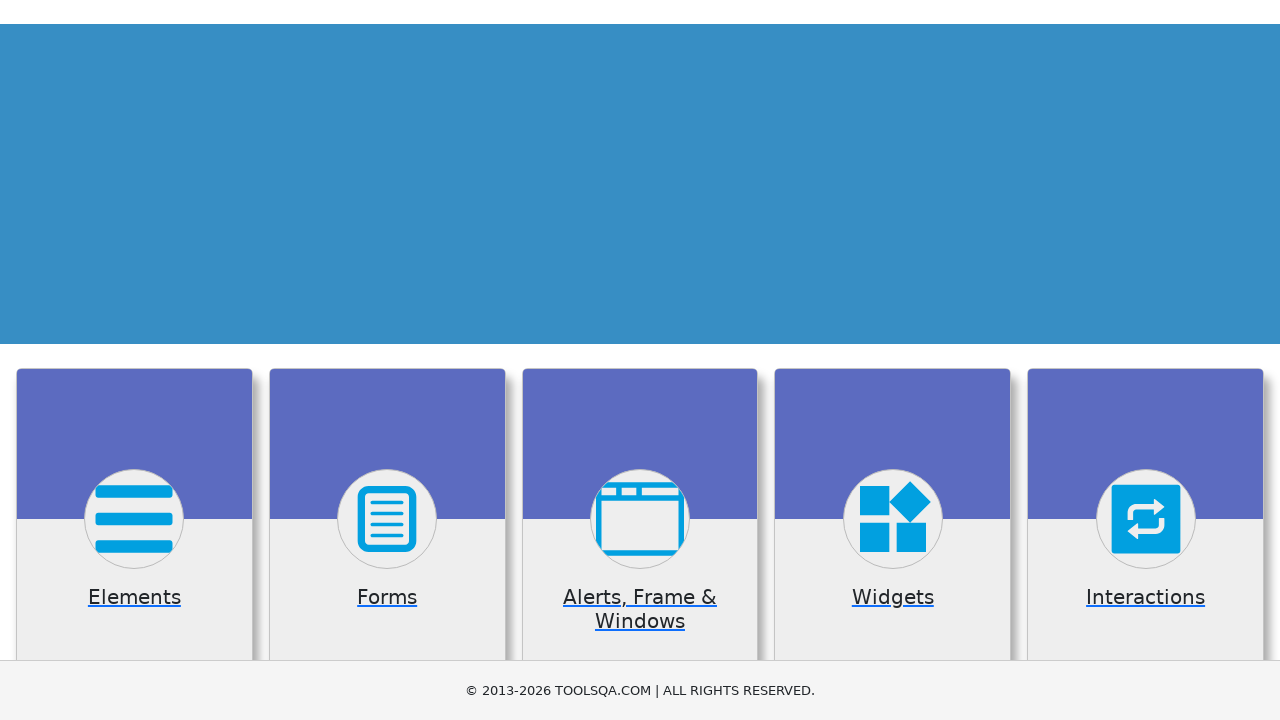

Clicked on Book Store Application card at (134, 461) on text=Book Store Application
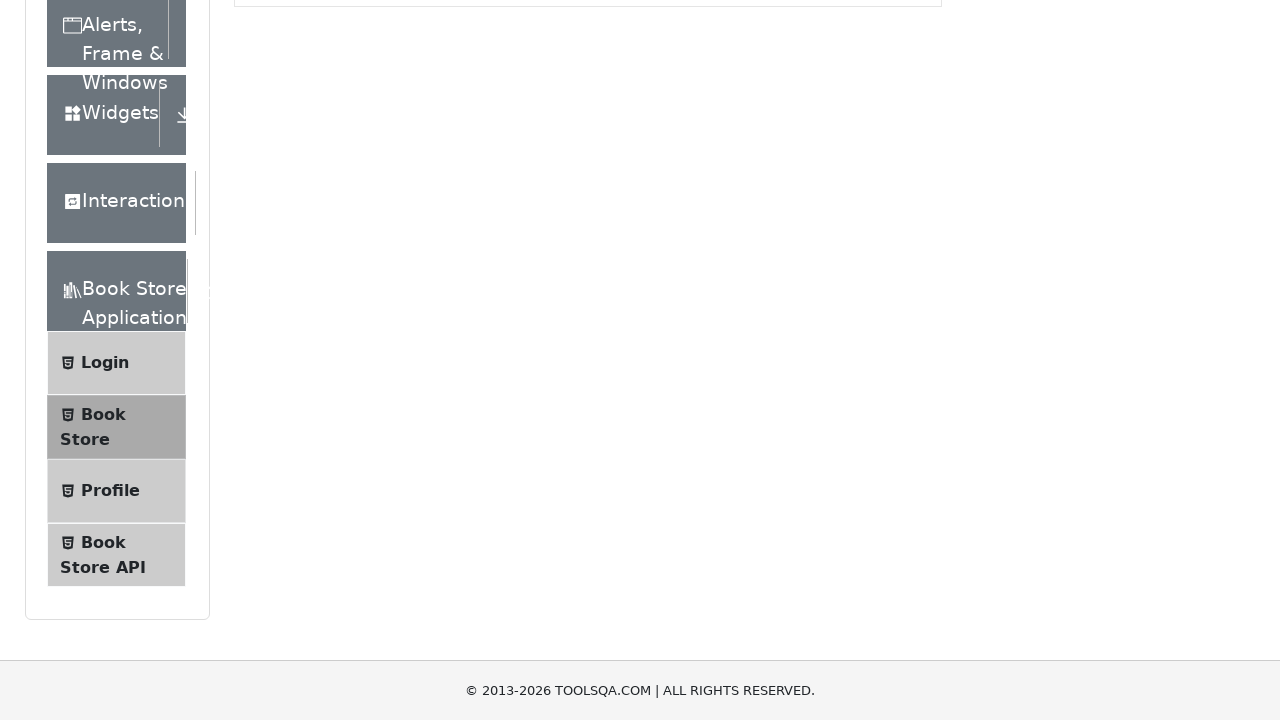

Clicked on Login menu item at (105, 132) on text=Login
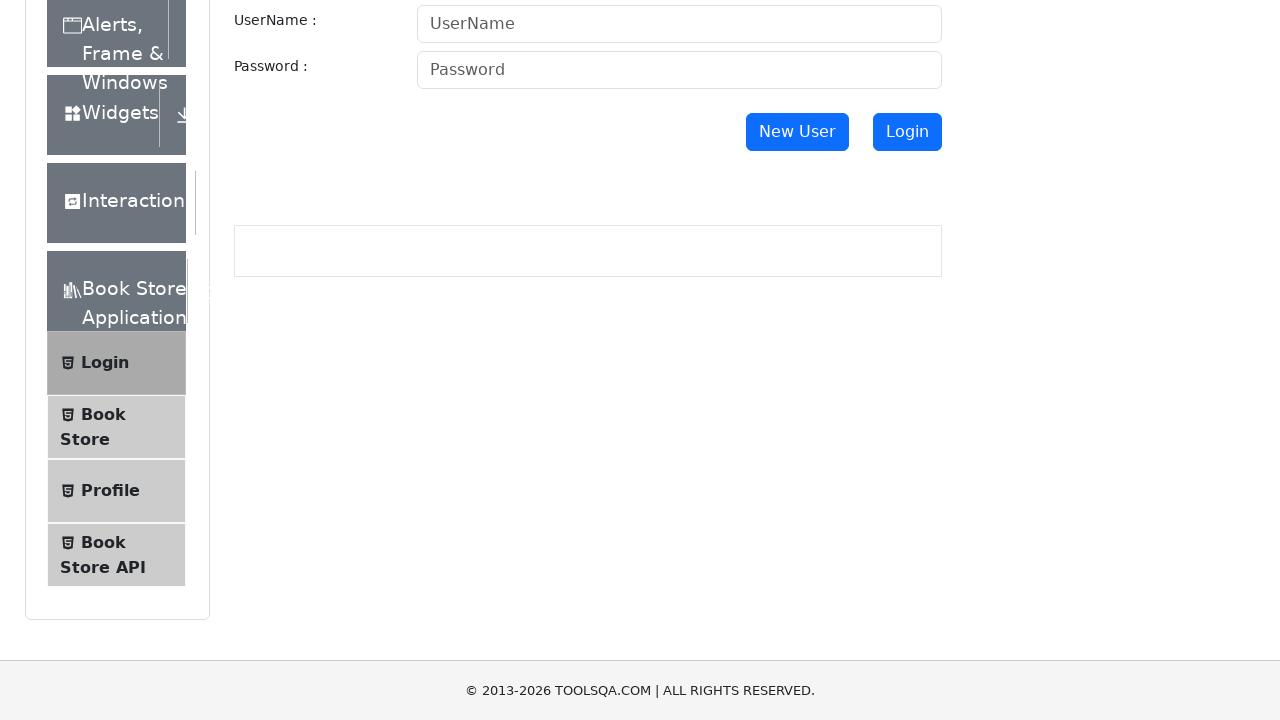

Clicked New User button at (797, 132) on #newUser
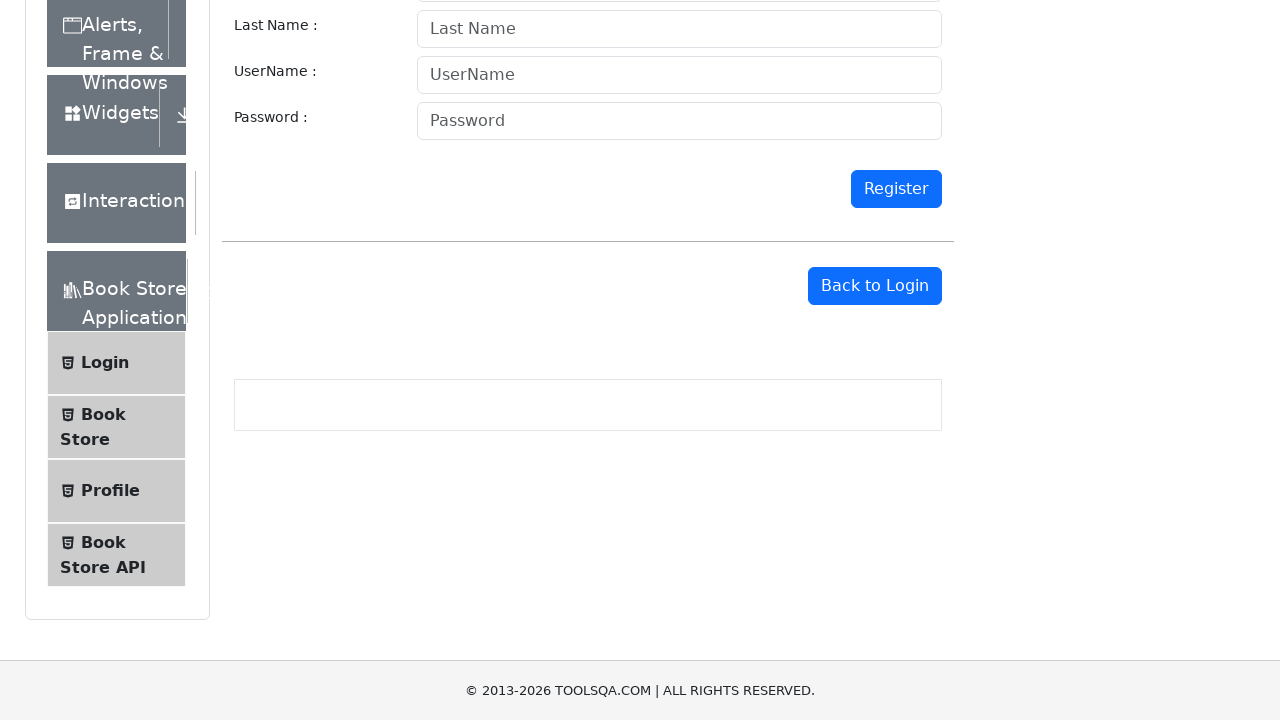

Filled first name field with 'Nikita' on #firstname
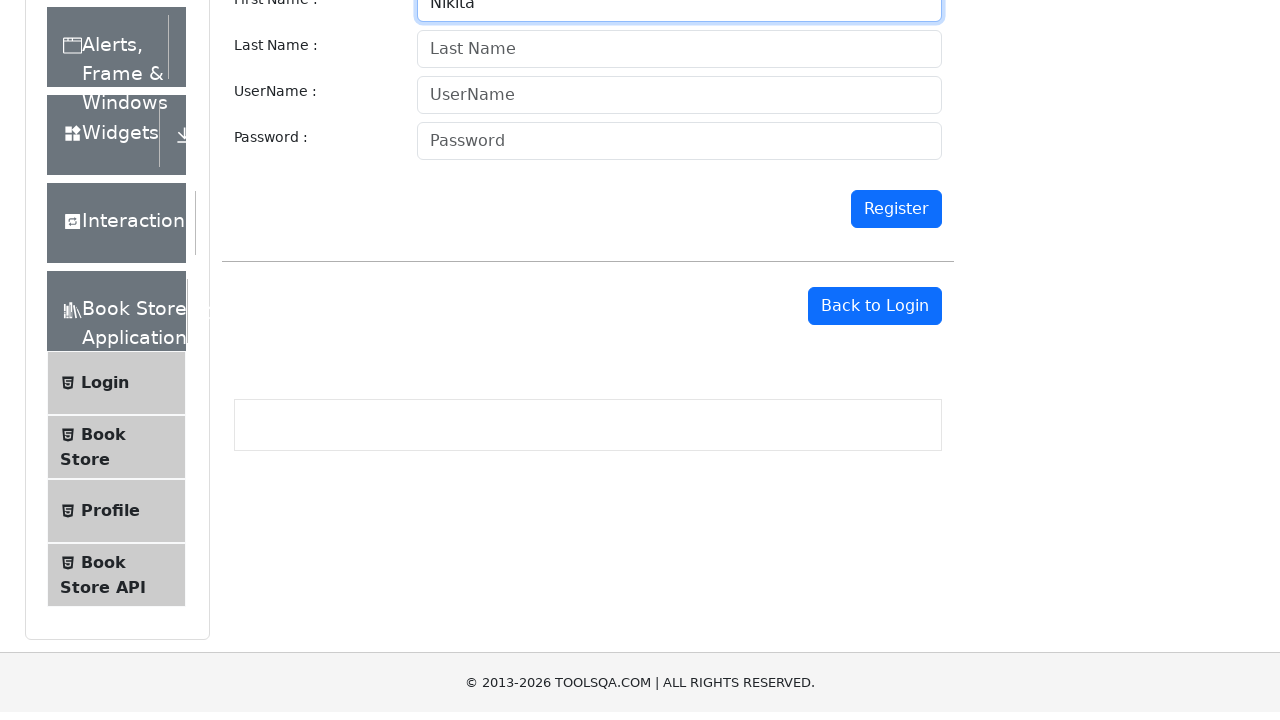

Filled last name field with 'Rachkov' on #lastname
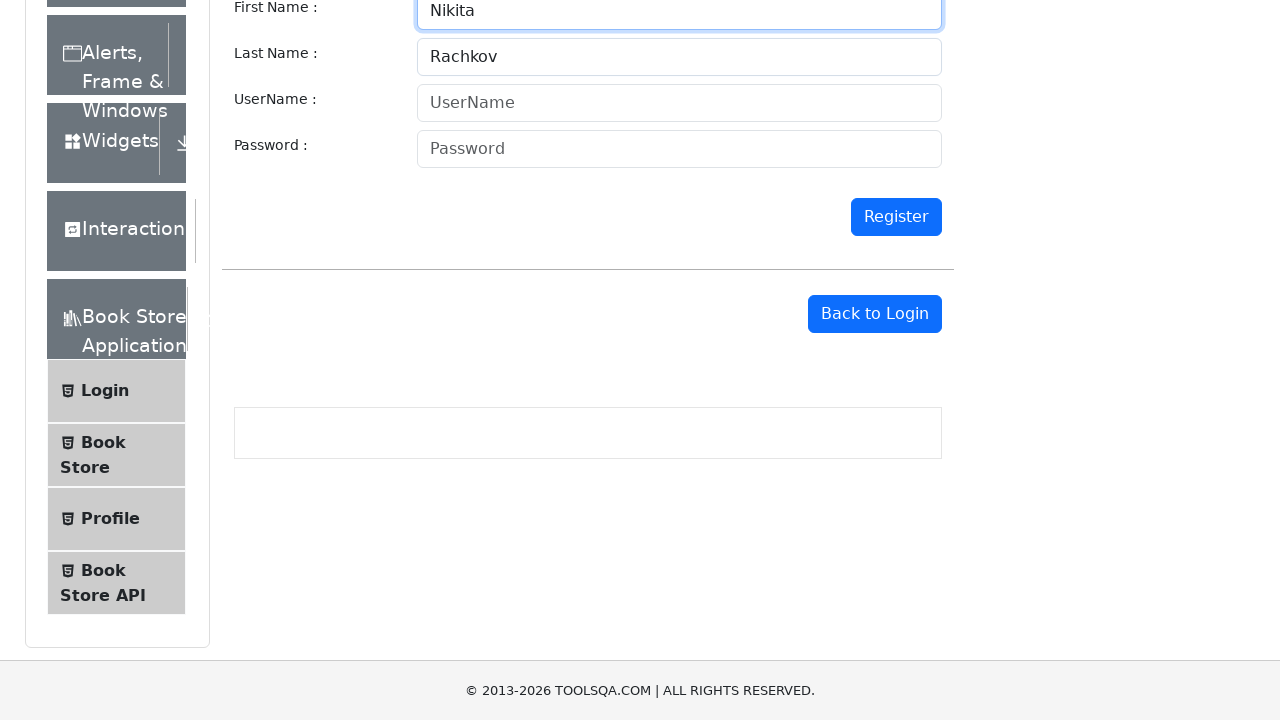

Filled username field with 'niki' on #userName
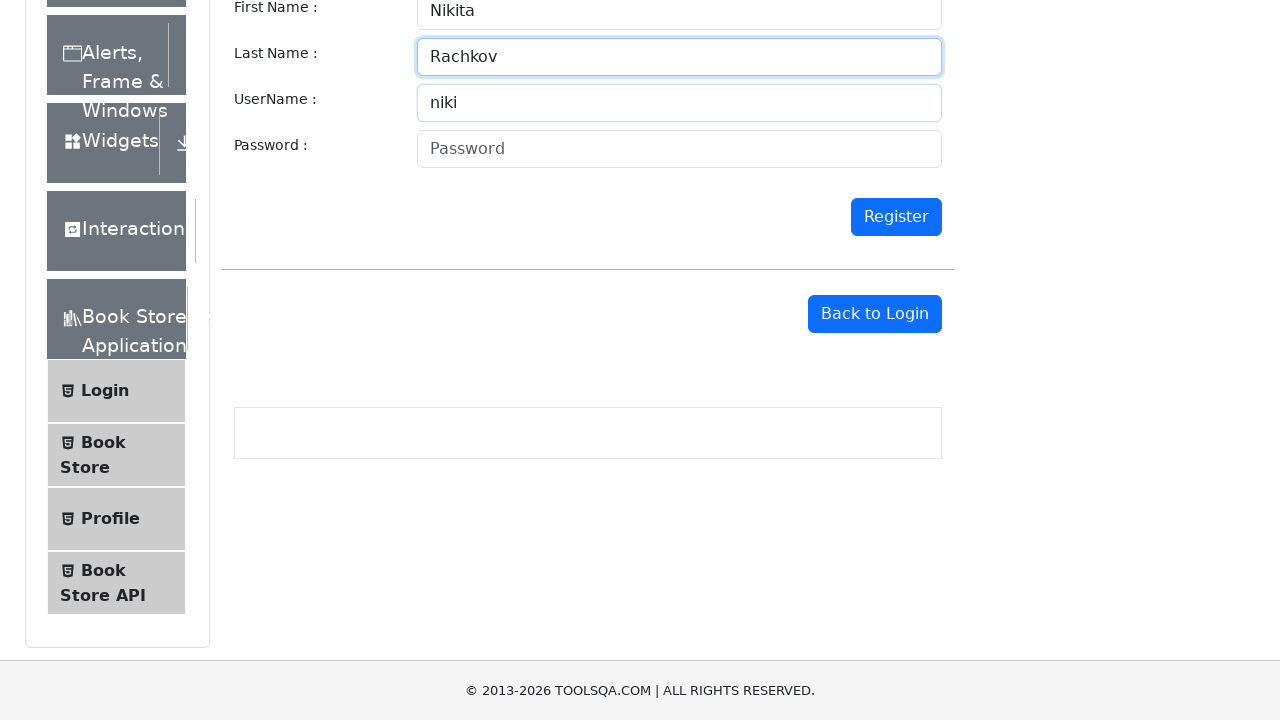

Filled password field with '1234567' on #password
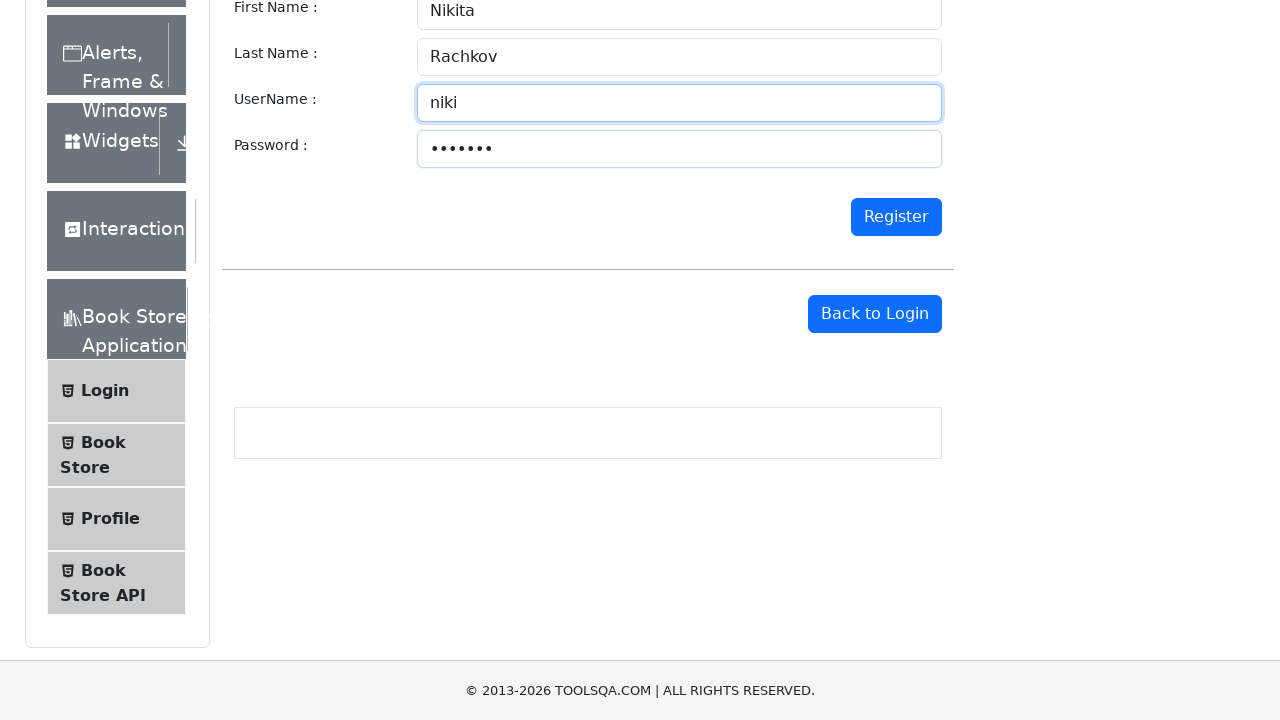

Clicked Register button without completing captcha verification at (896, 217) on #register
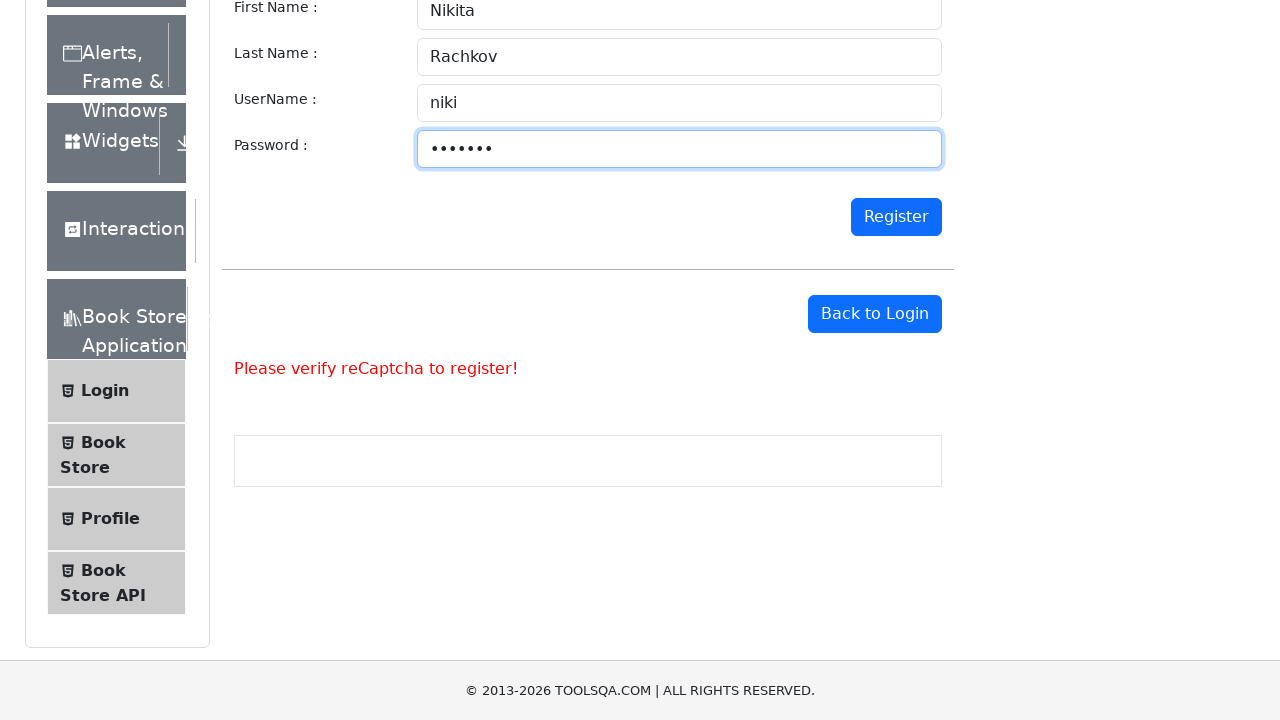

Captcha error message appeared as expected
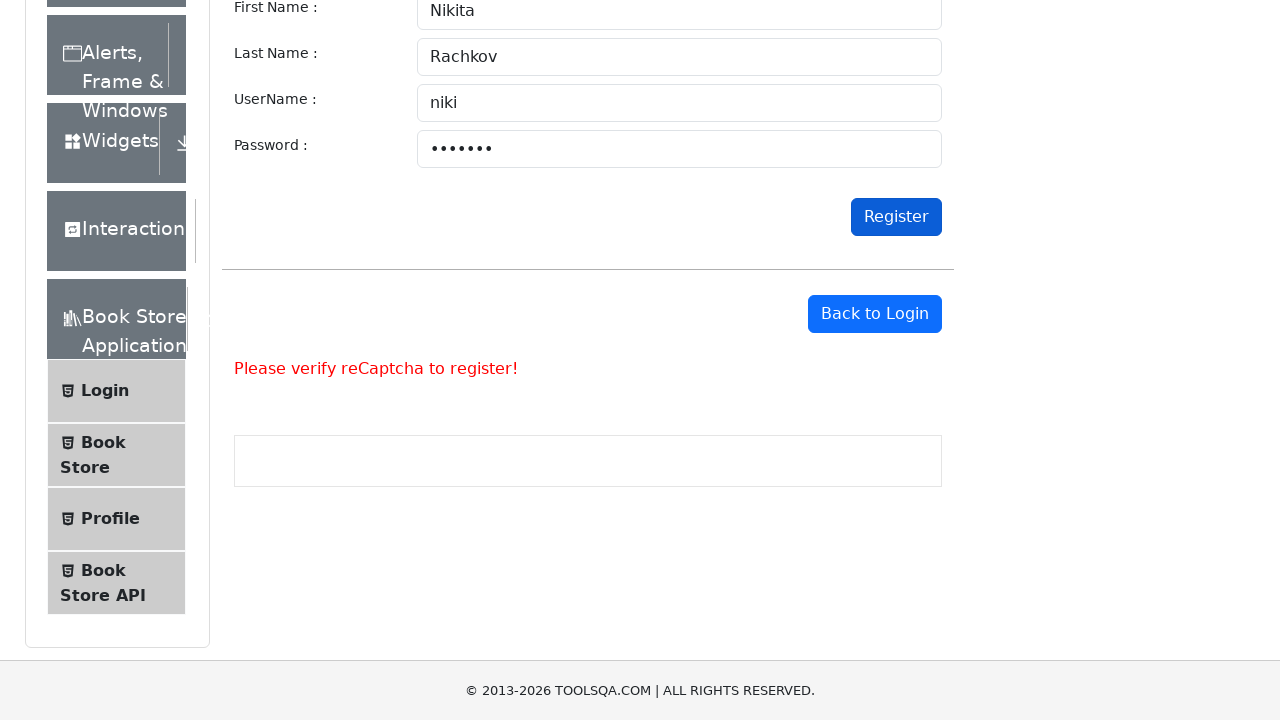

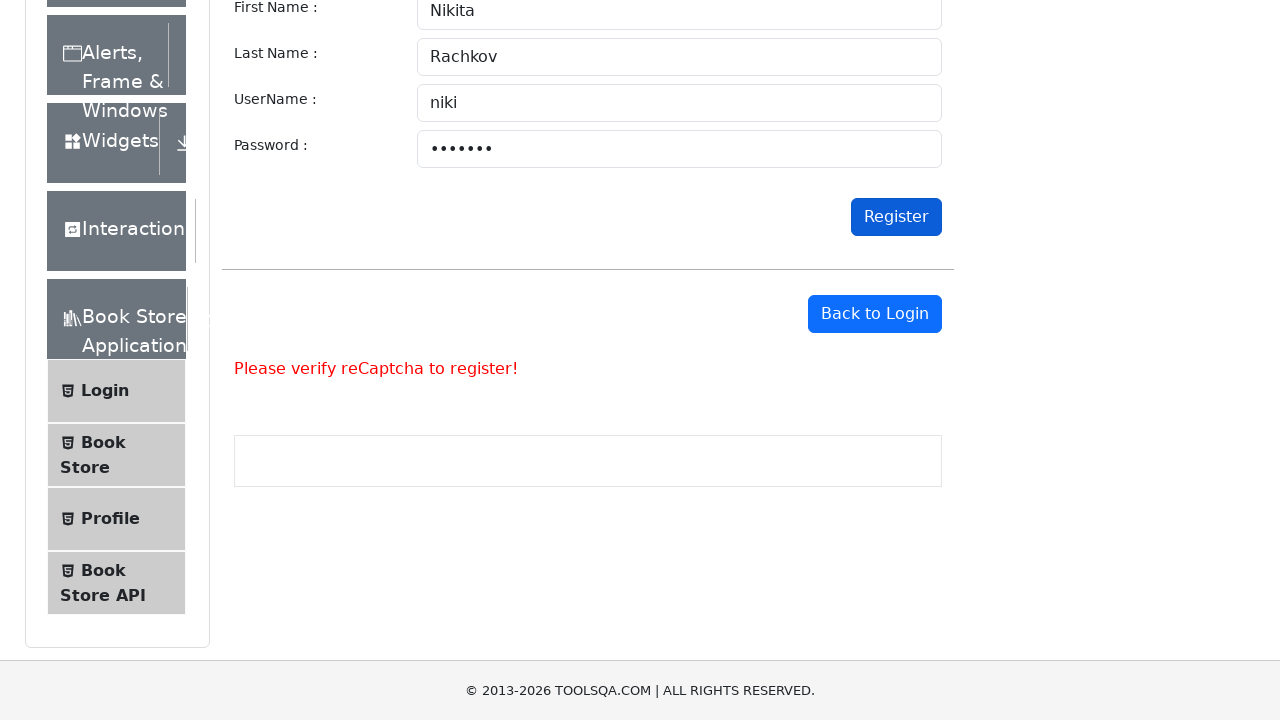